Verifies the Email label is displayed correctly

Starting URL: https://demoqa.com/automation-practice-form

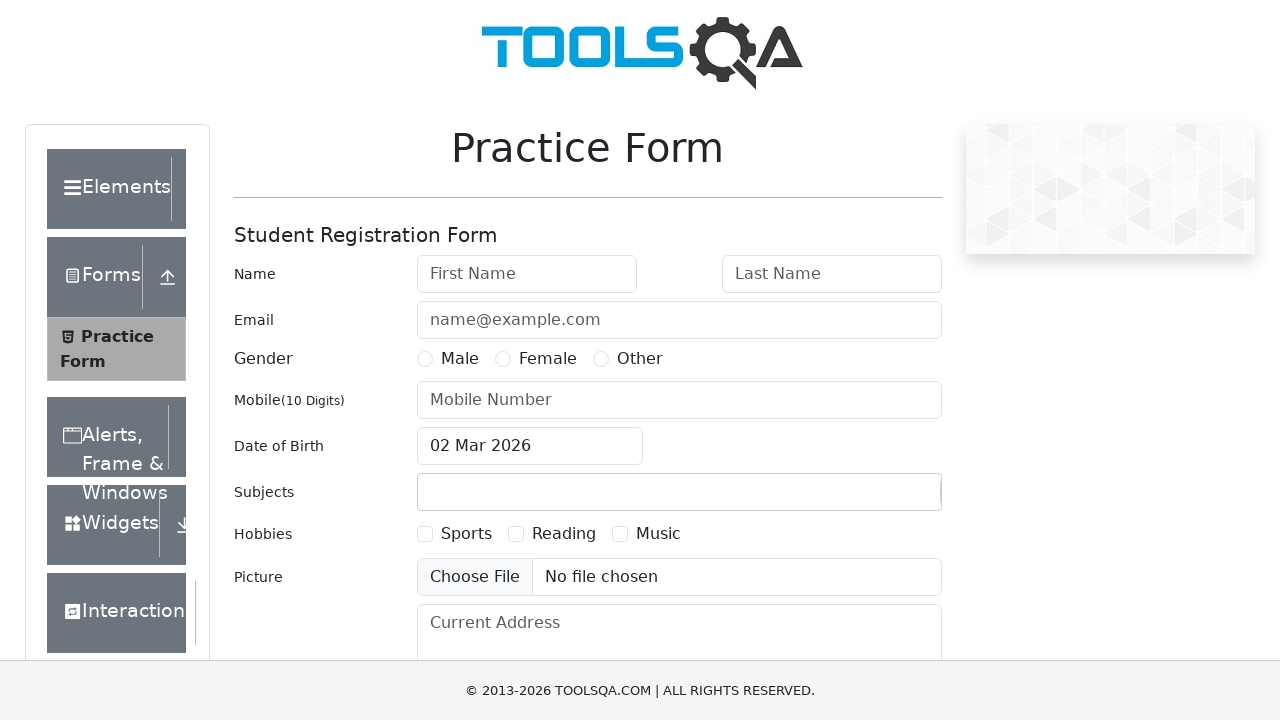

Navigated to automation practice form page
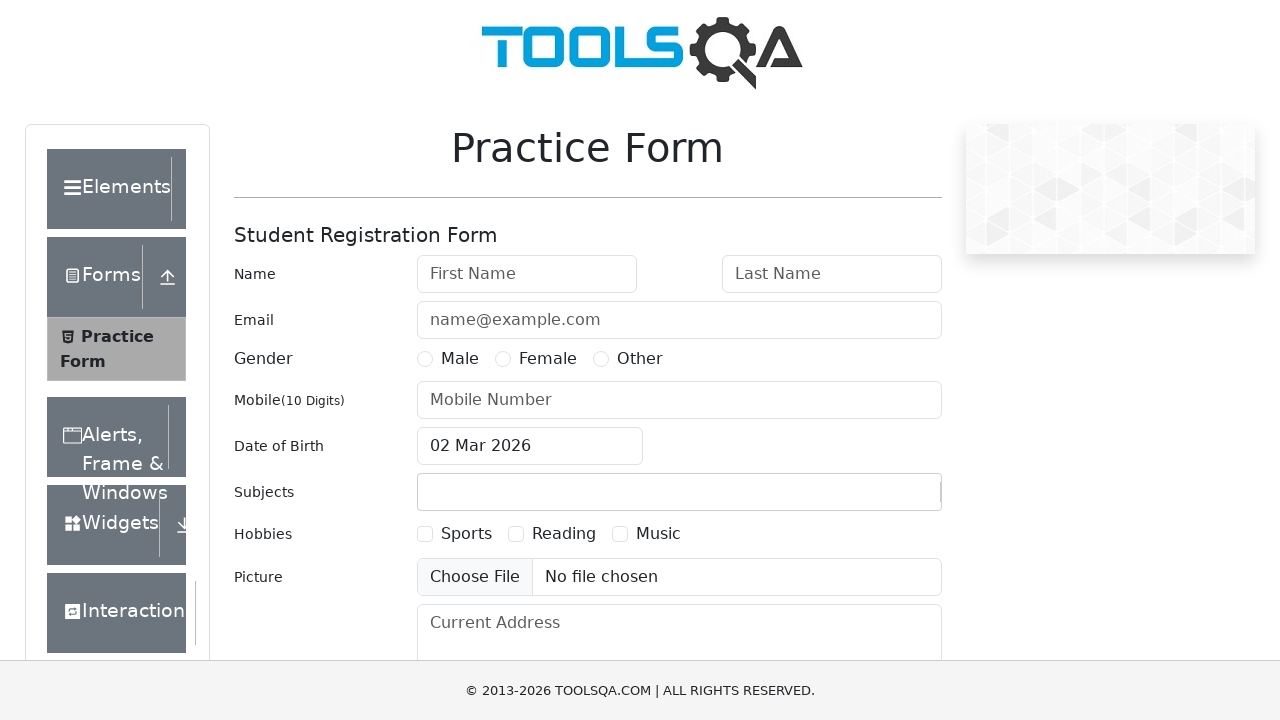

Verified the Email label is displayed correctly
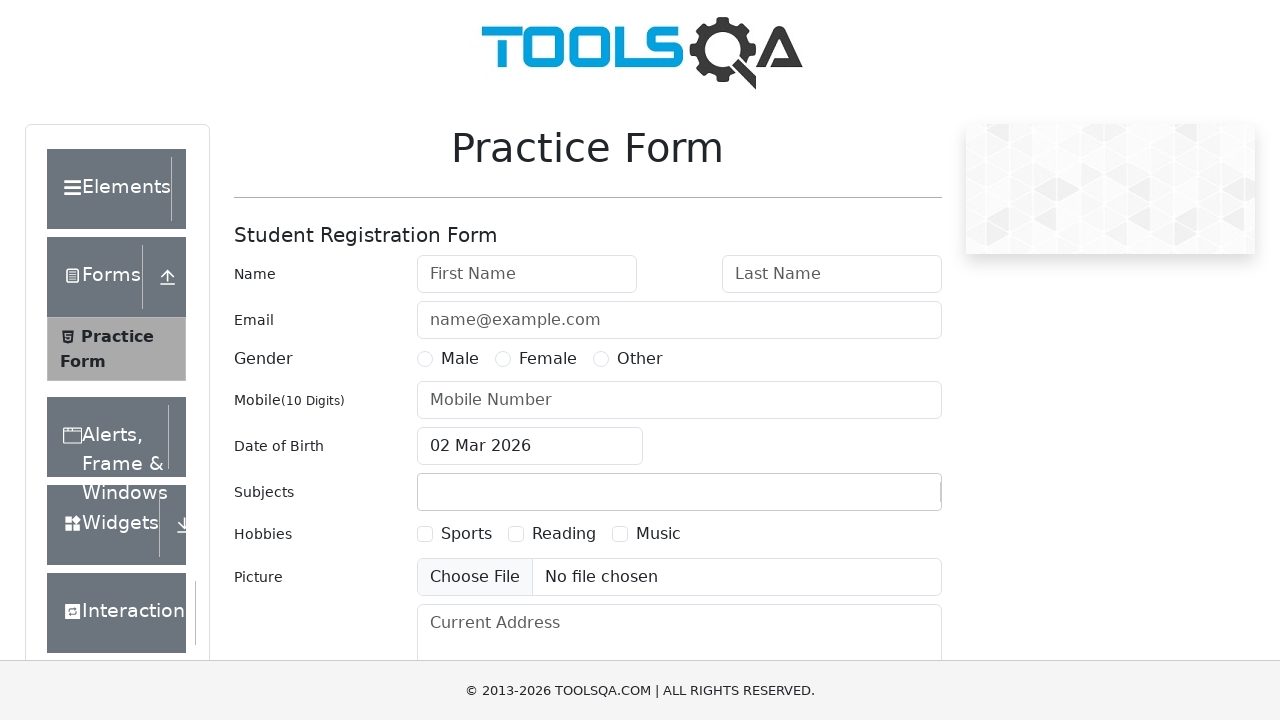

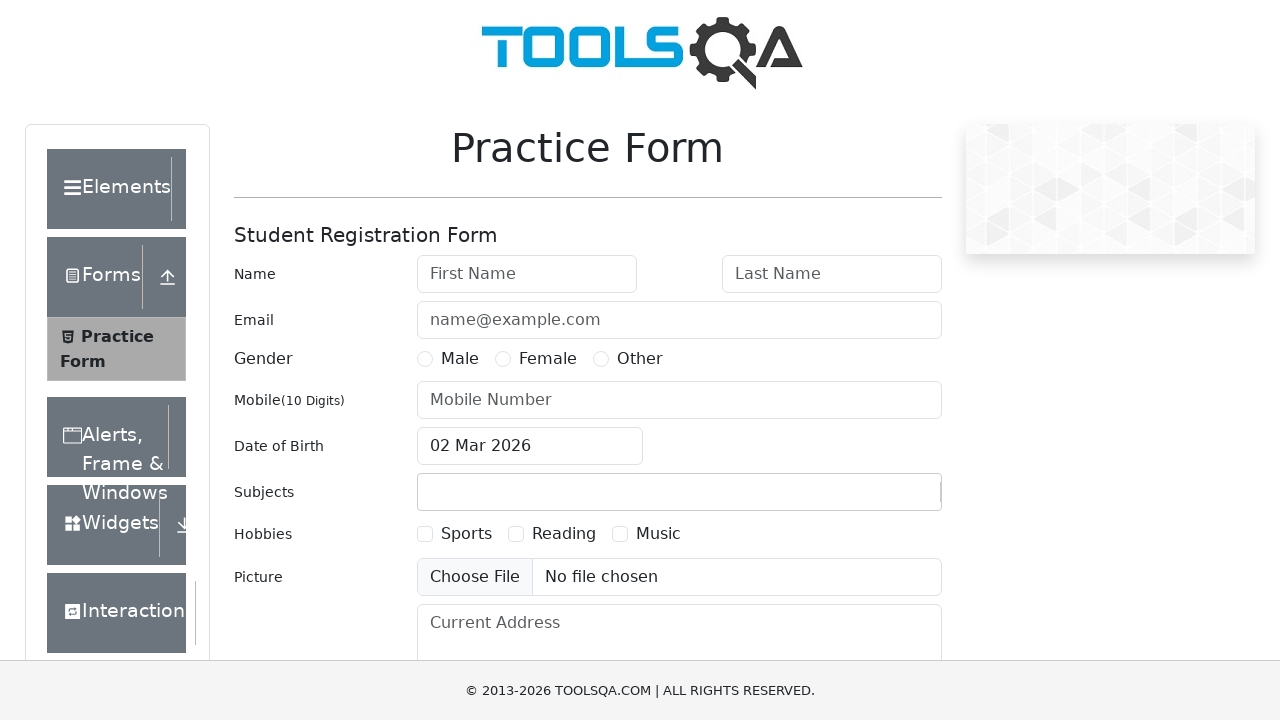